Validates that the header navigation has exactly 3 menu items with text "Testing", "Exercises", and "Mock Interviews"

Starting URL: https://www.techglobal-training.com

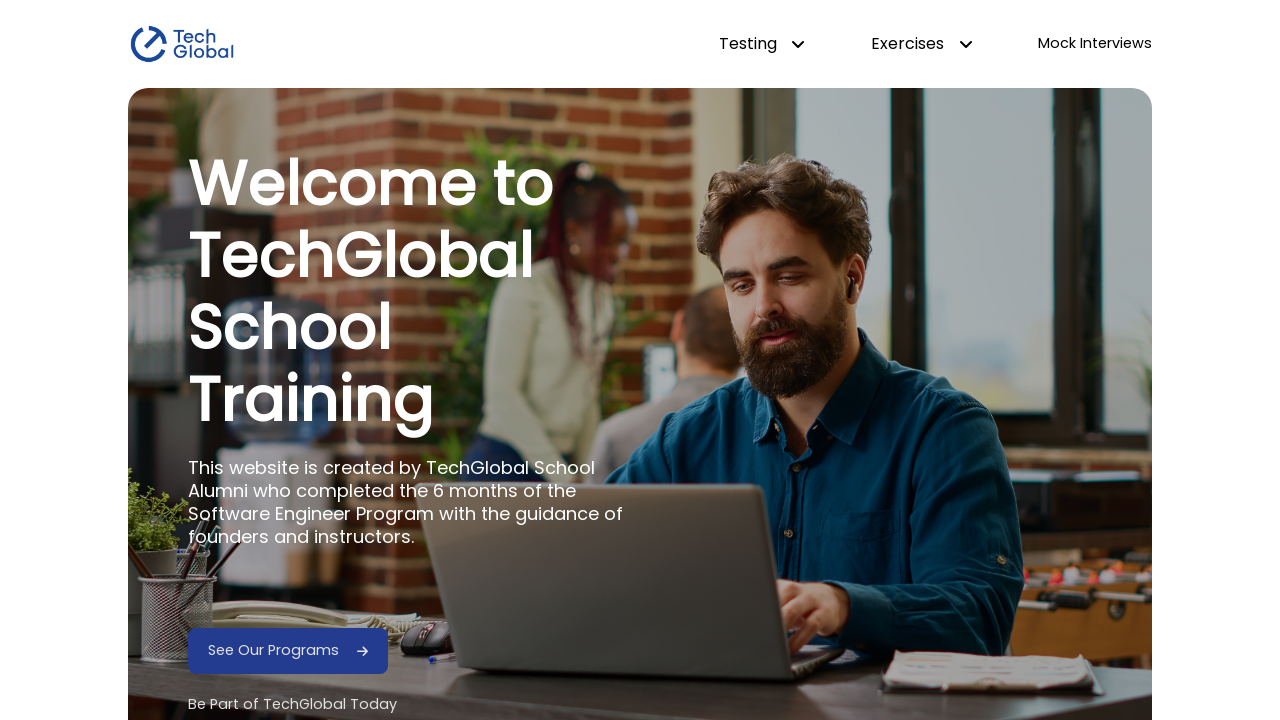

Navigated to https://www.techglobal-training.com
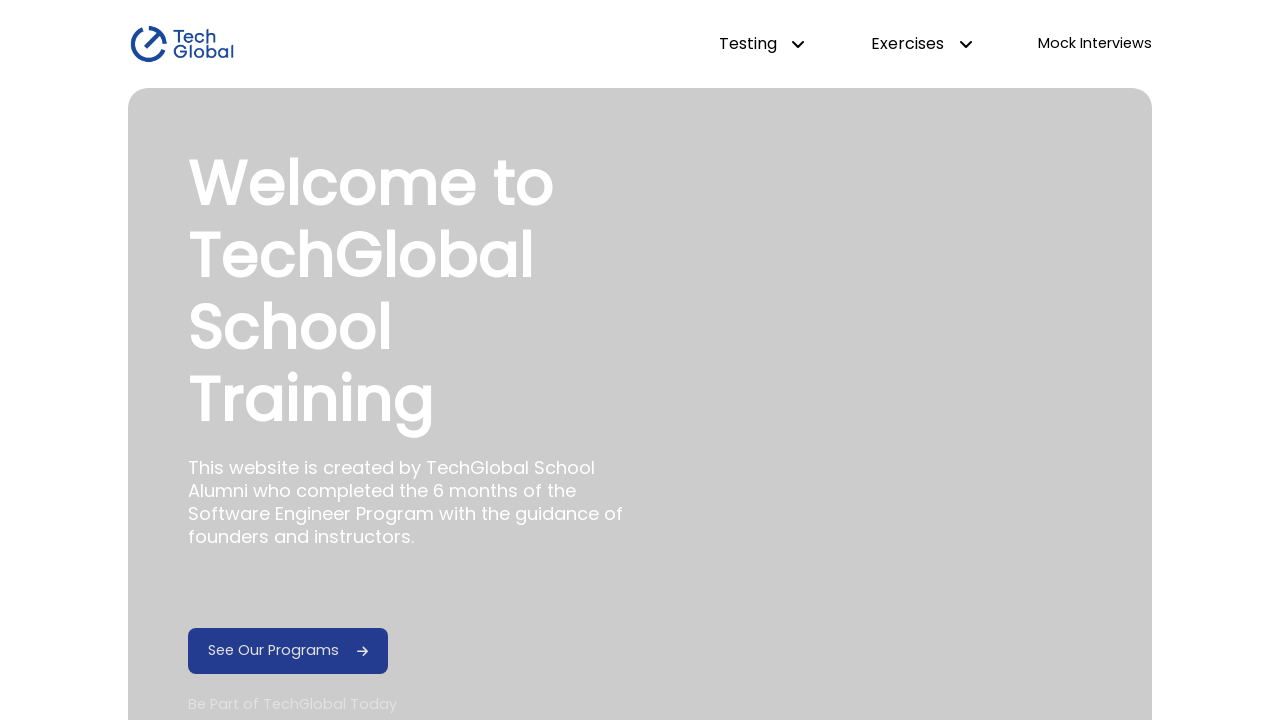

Located header menu elements
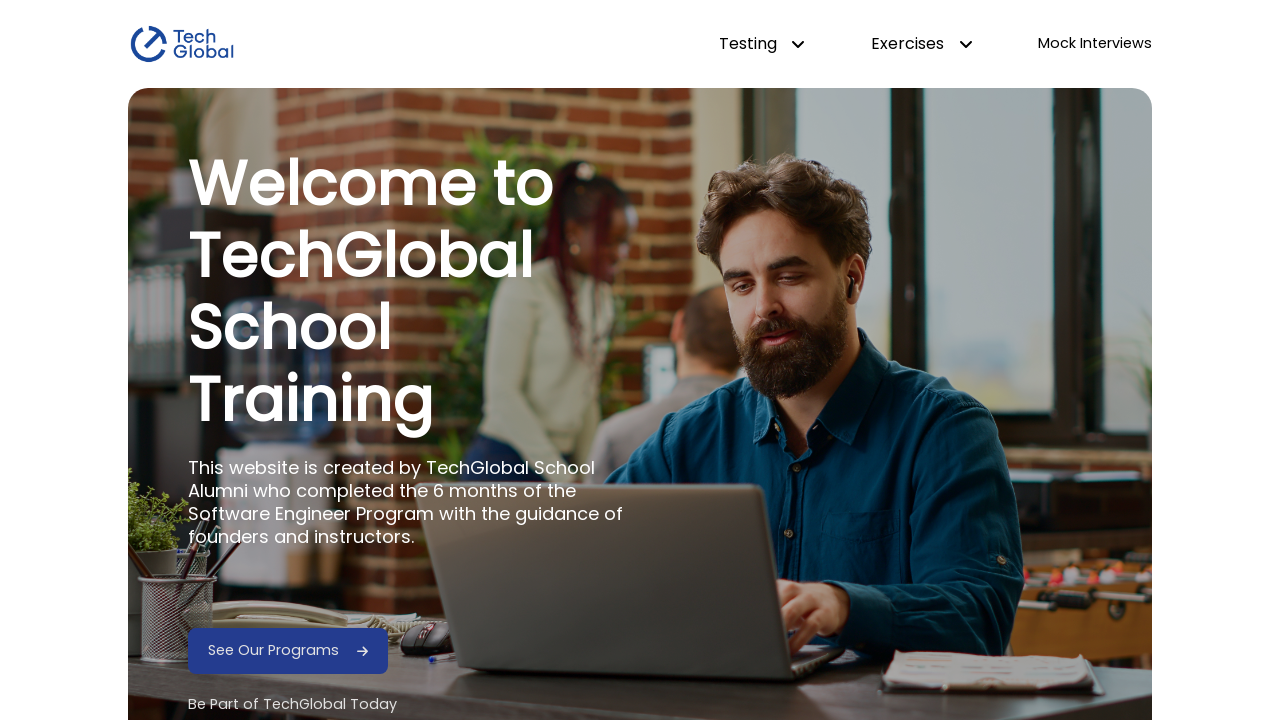

Header menu elements loaded and became visible
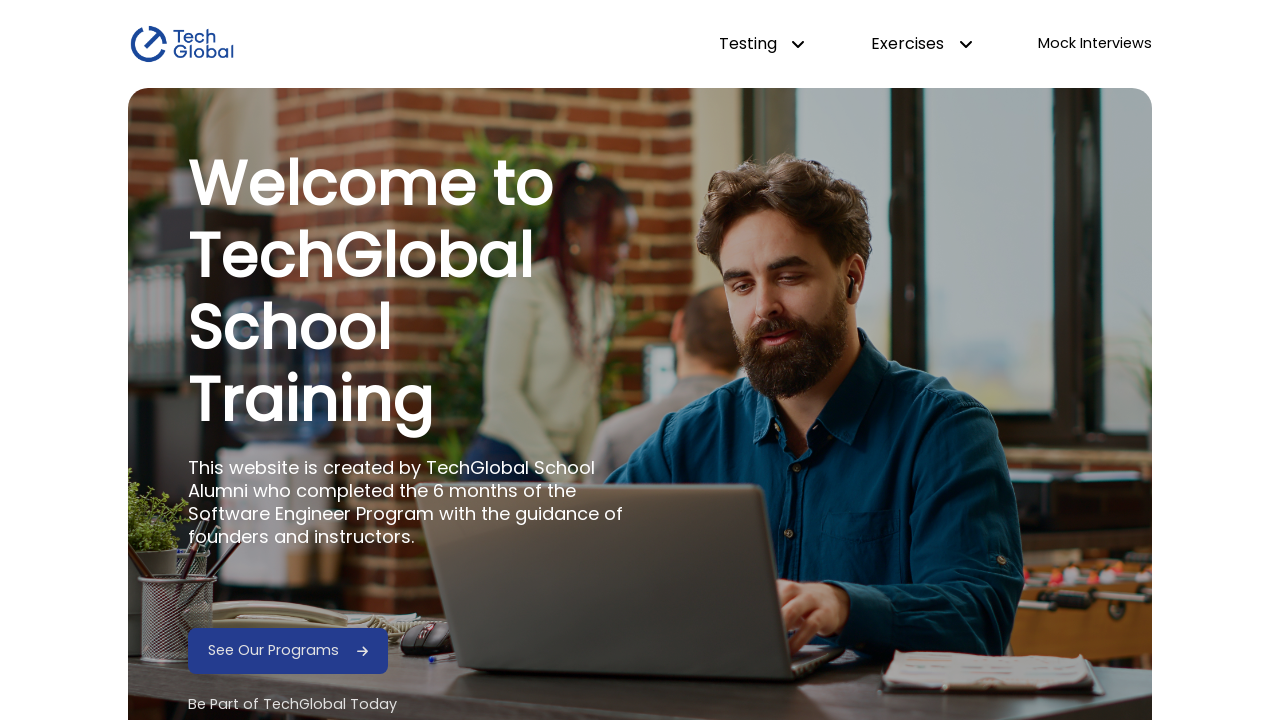

Verified that header has exactly 3 menu items
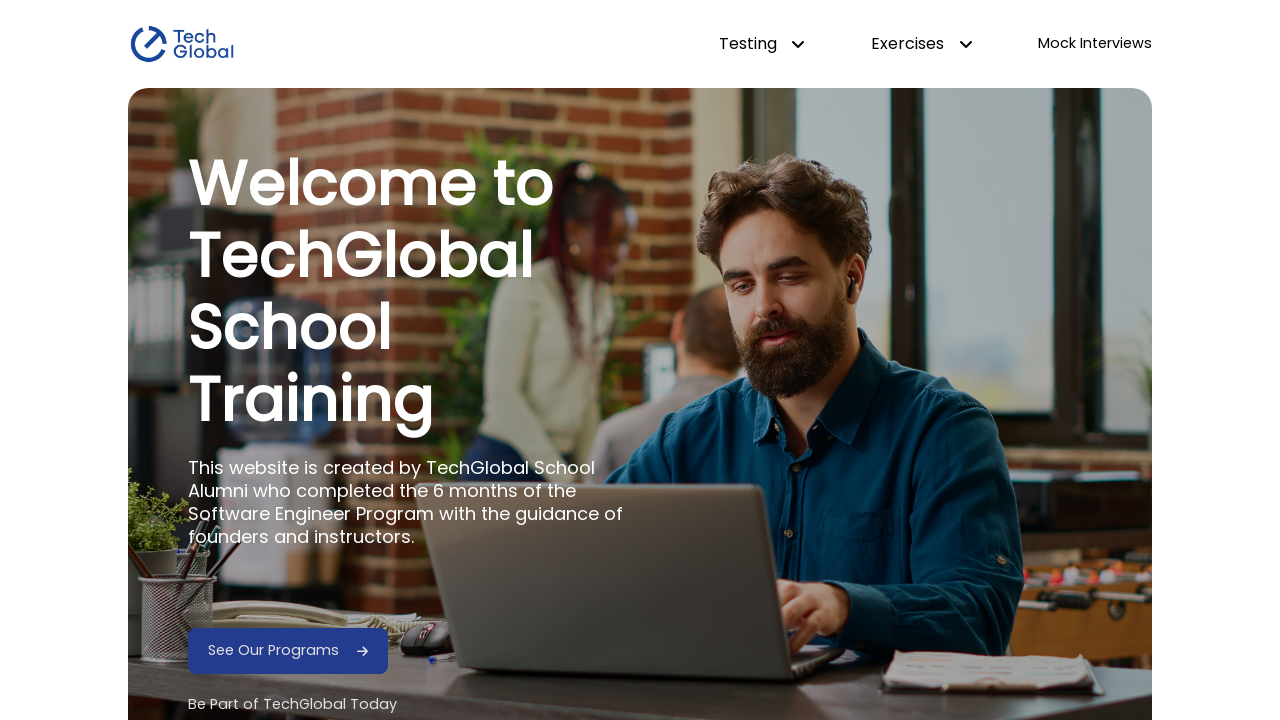

Retrieved text from menu item 1: 'Testing'
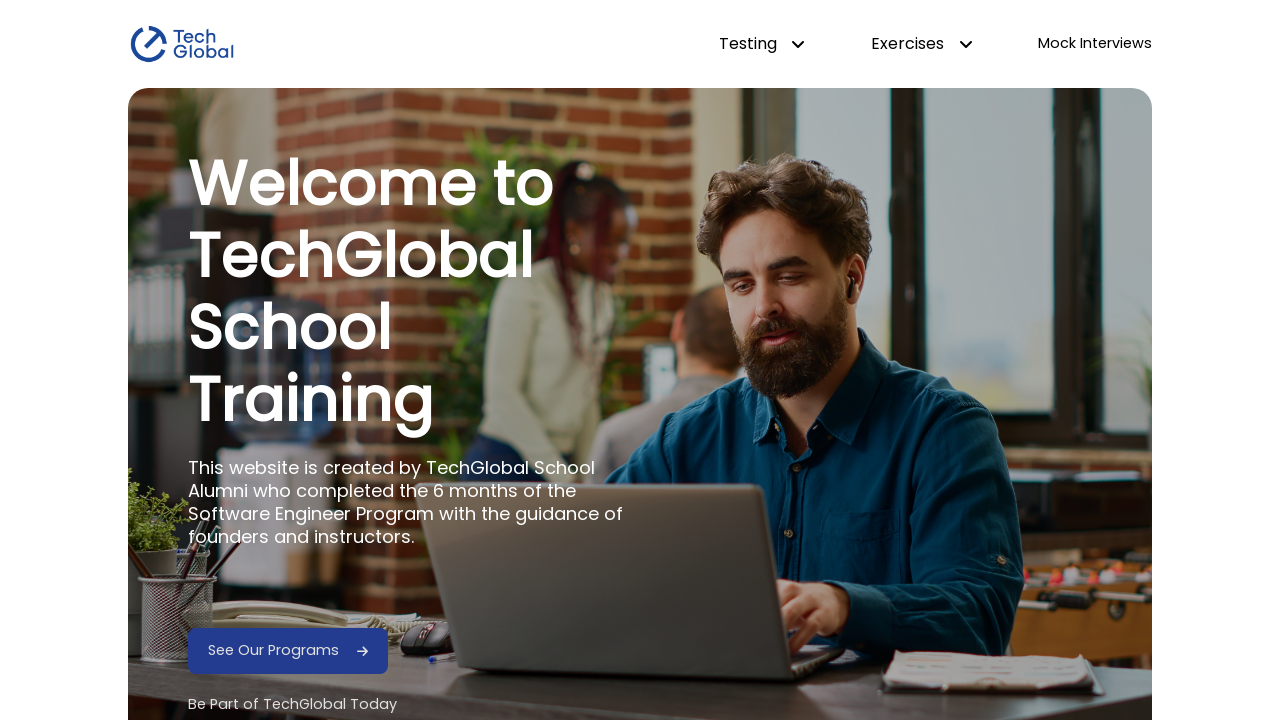

Verified menu item 1 text matches expected value 'Testing'
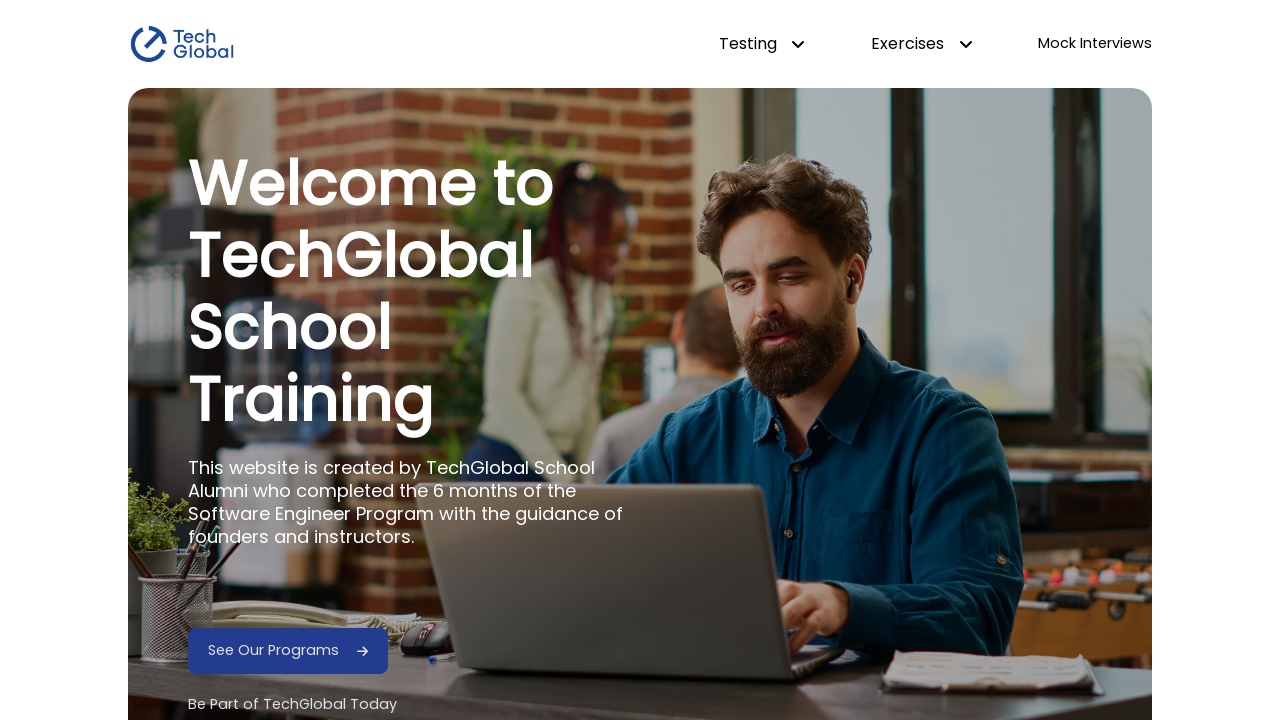

Retrieved text from menu item 2: 'Exercises'
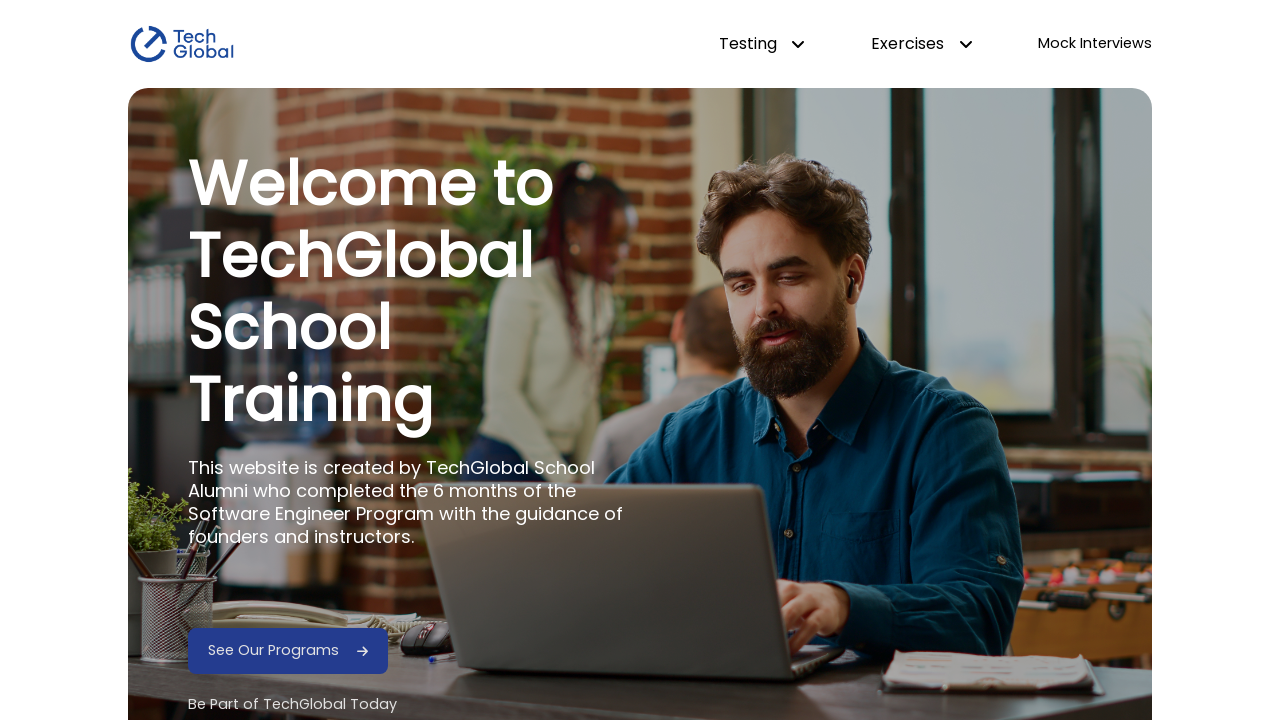

Verified menu item 2 text matches expected value 'Exercises'
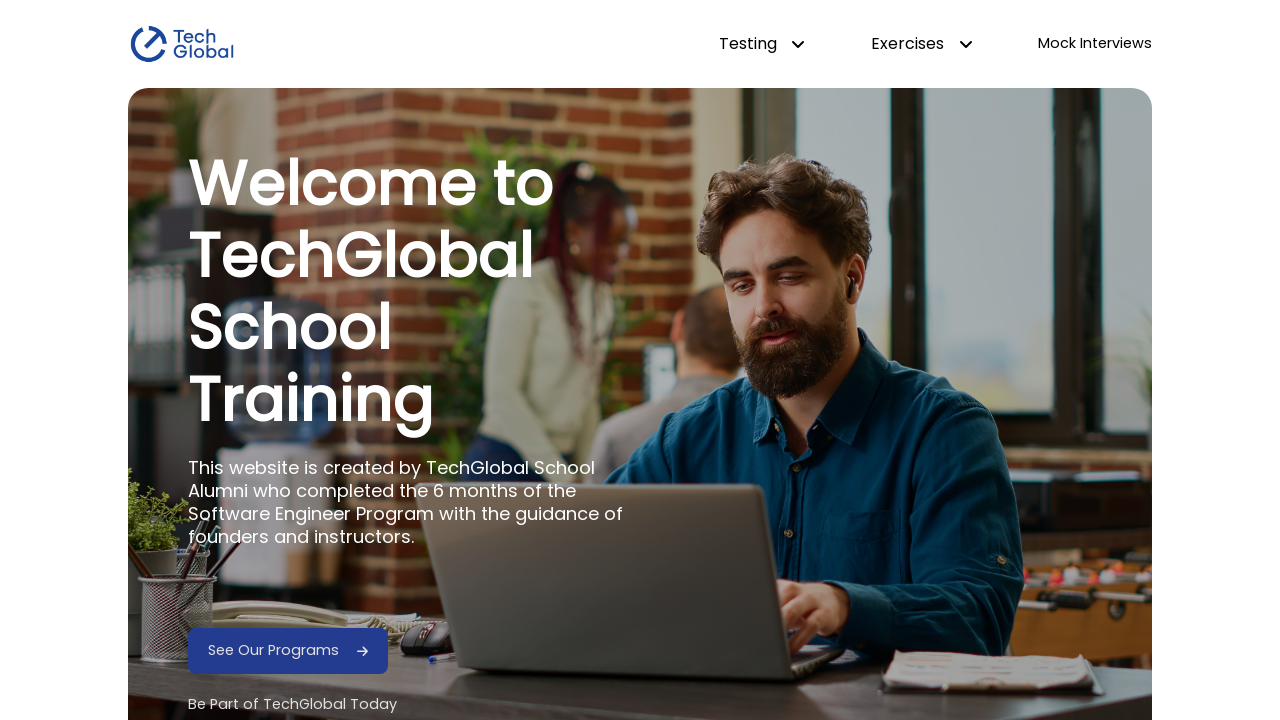

Retrieved text from menu item 3: 'Mock Interviews'
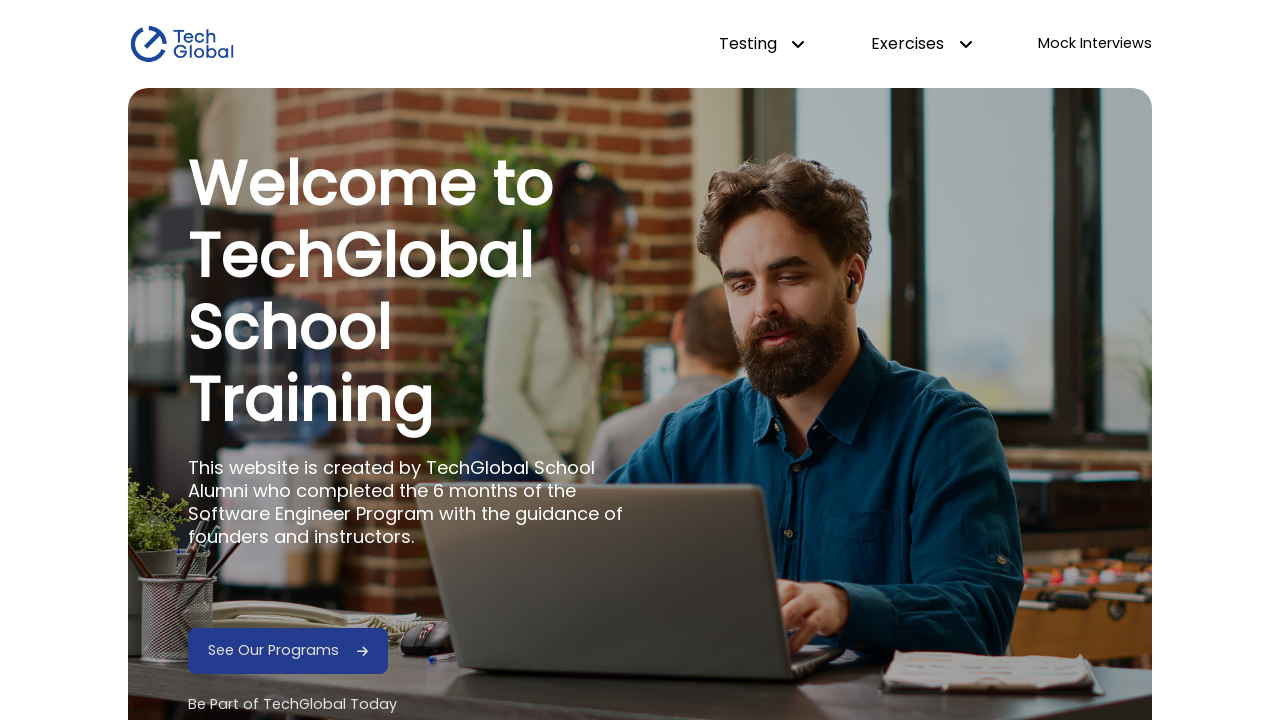

Verified menu item 3 text matches expected value 'Mock Interviews'
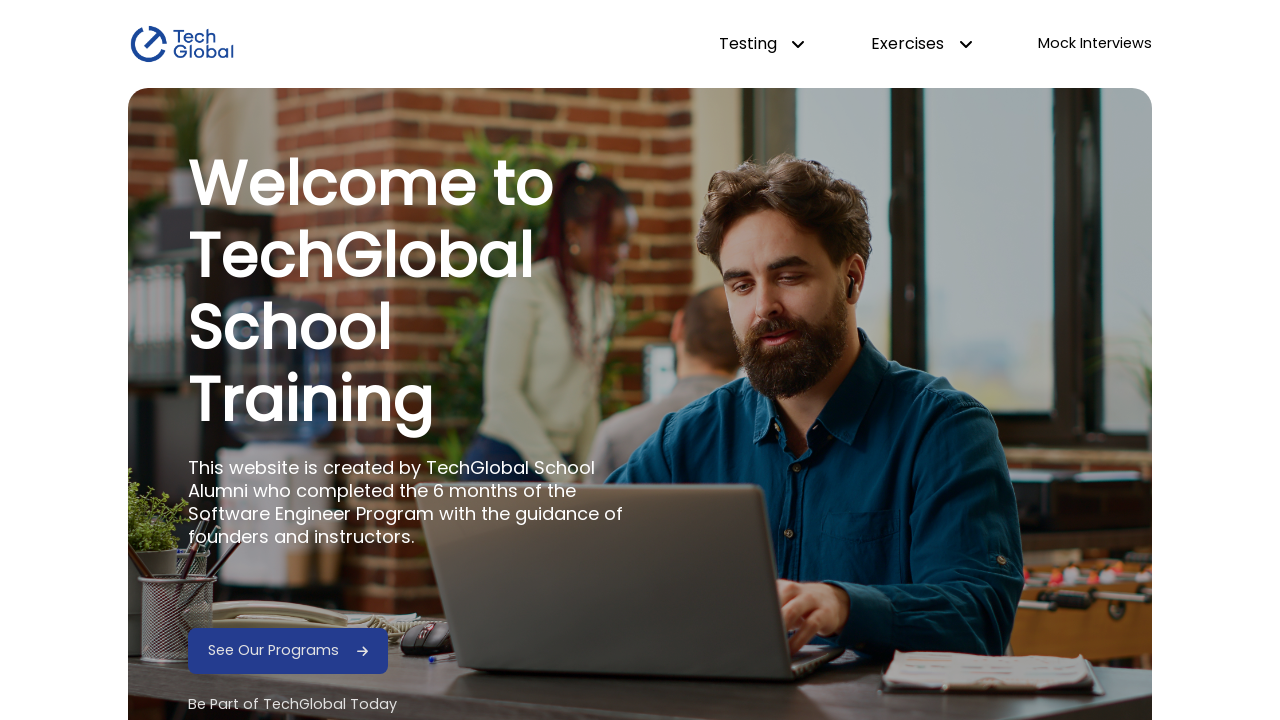

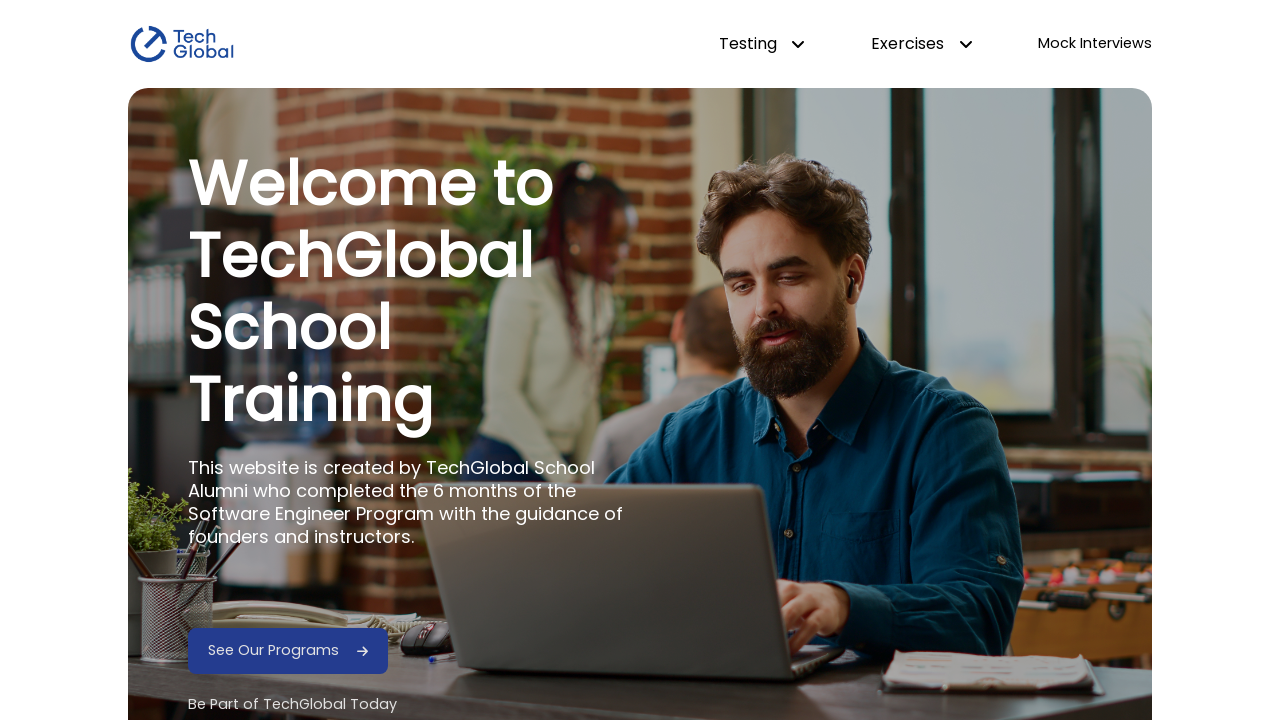